Tests clicking an alert button on a demo automation testing page to trigger an alert dialog

Starting URL: https://demo.automationtesting.in/Alerts.html

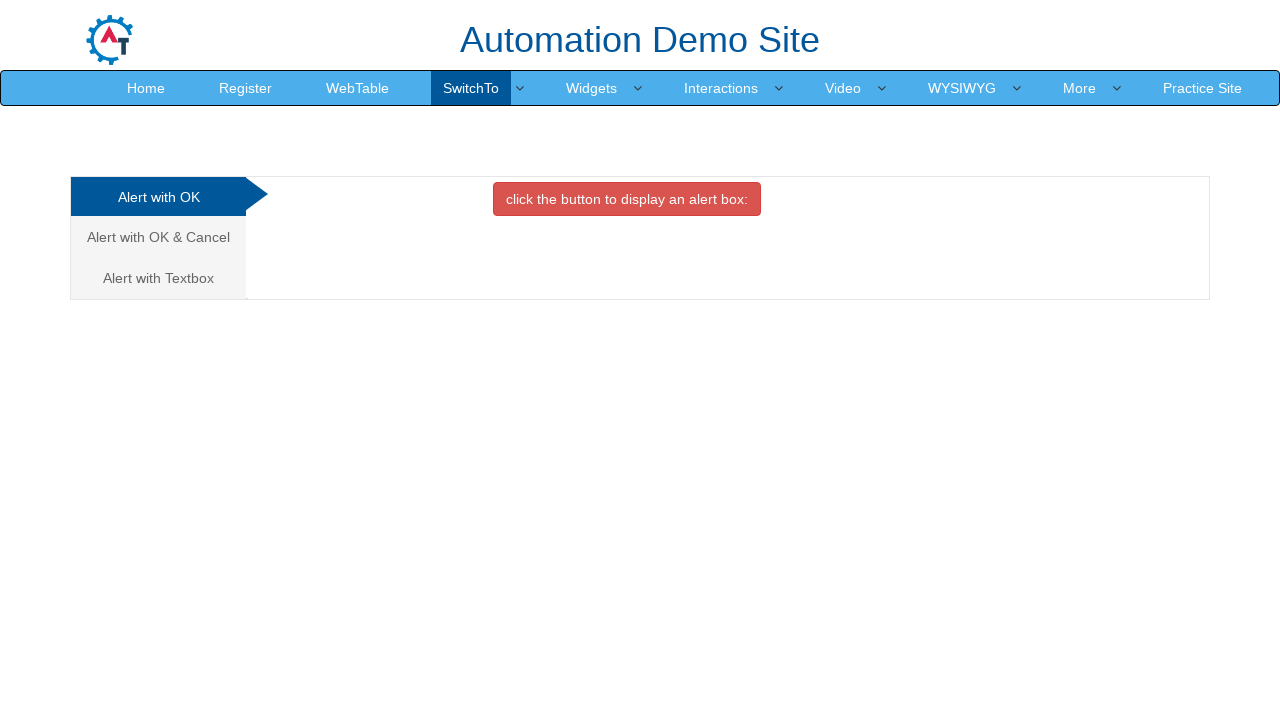

Clicked the danger button to trigger alert dialog at (627, 199) on button.btn.btn-danger
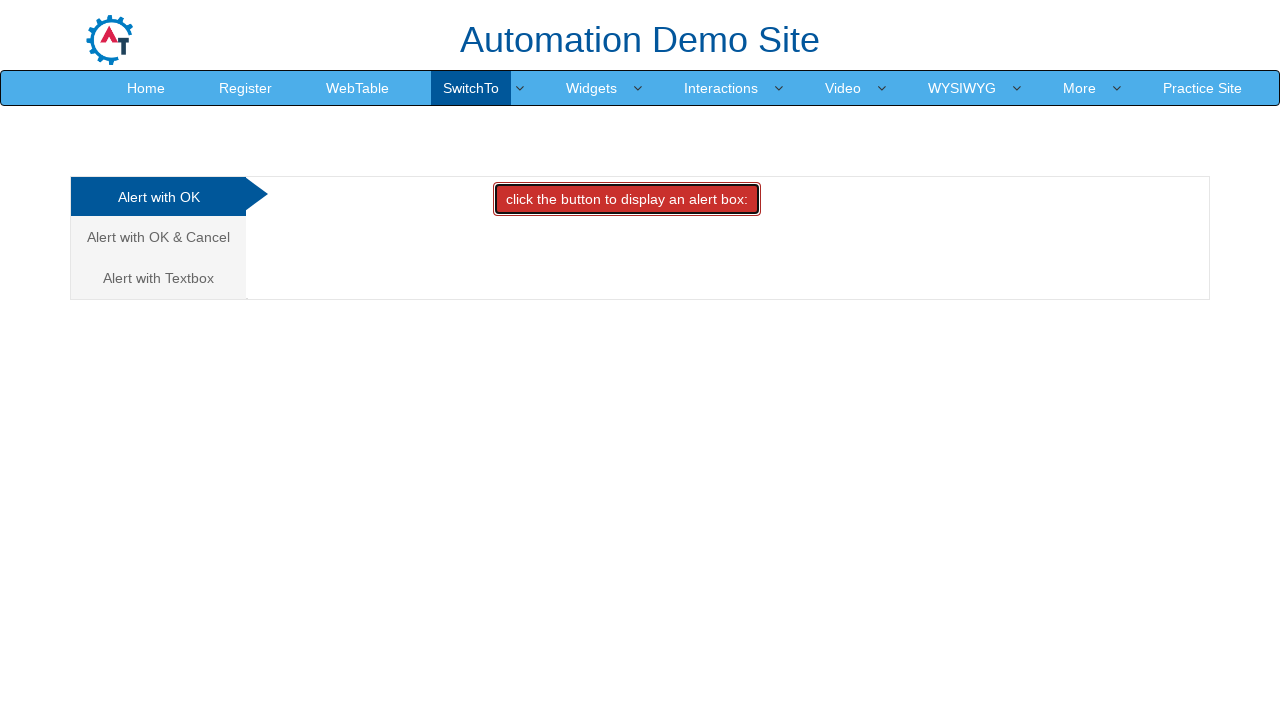

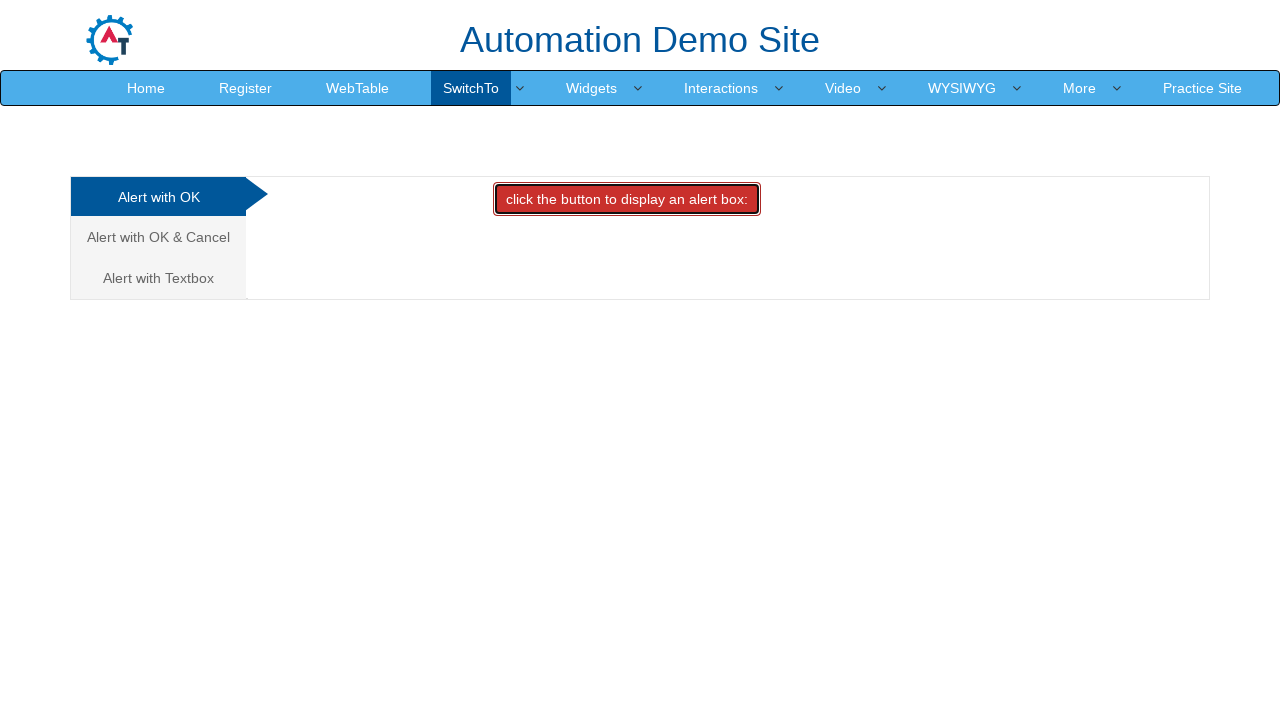